Navigates to the Shifting Content page, clicks on the first example menu element, and verifies the menu items are displayed

Starting URL: https://the-internet.herokuapp.com/

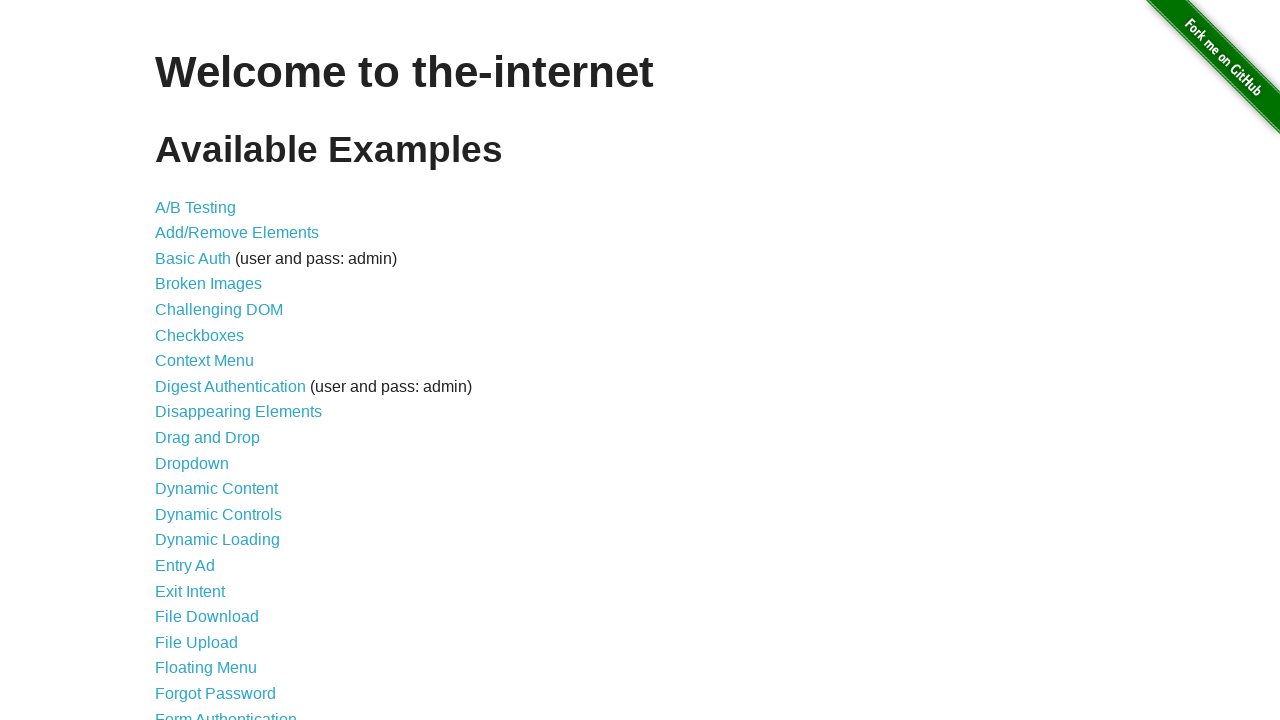

Clicked on the 'Shifting Content' link at (212, 523) on a:has-text('Shifting Content')
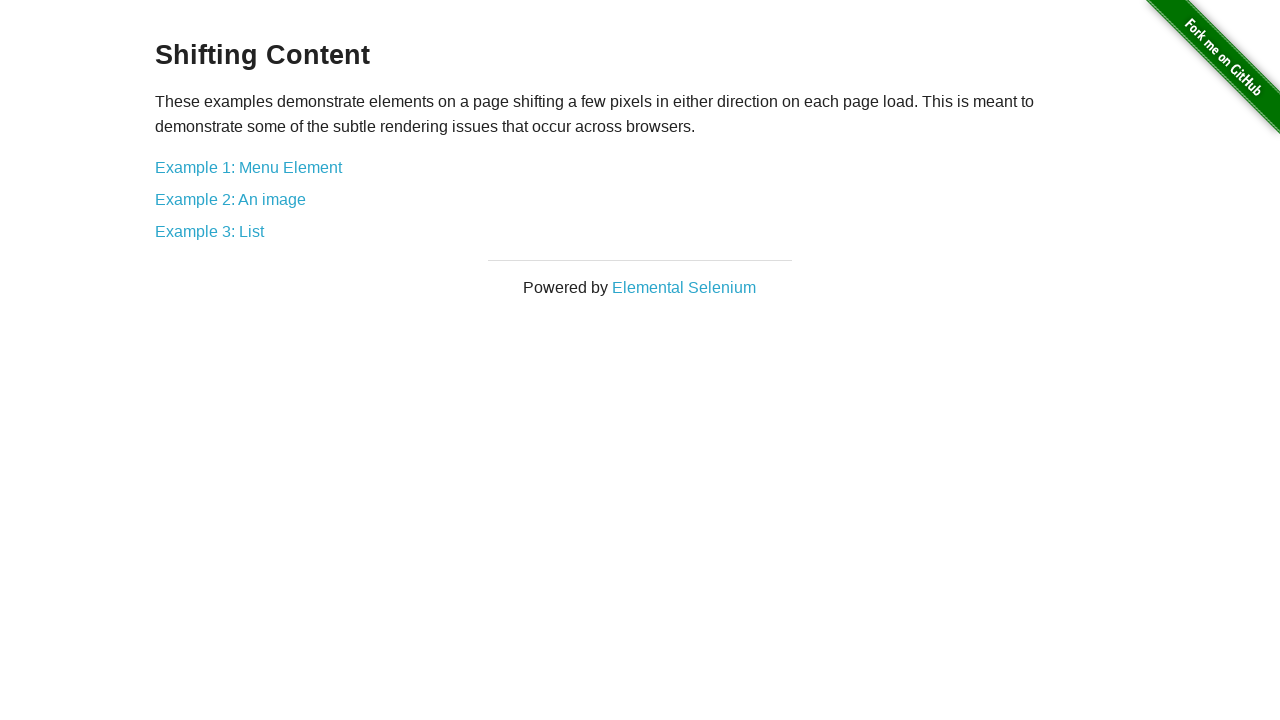

Clicked on 'Example 1: Menu Element' link at (248, 167) on a:has-text('Example 1: Menu Element')
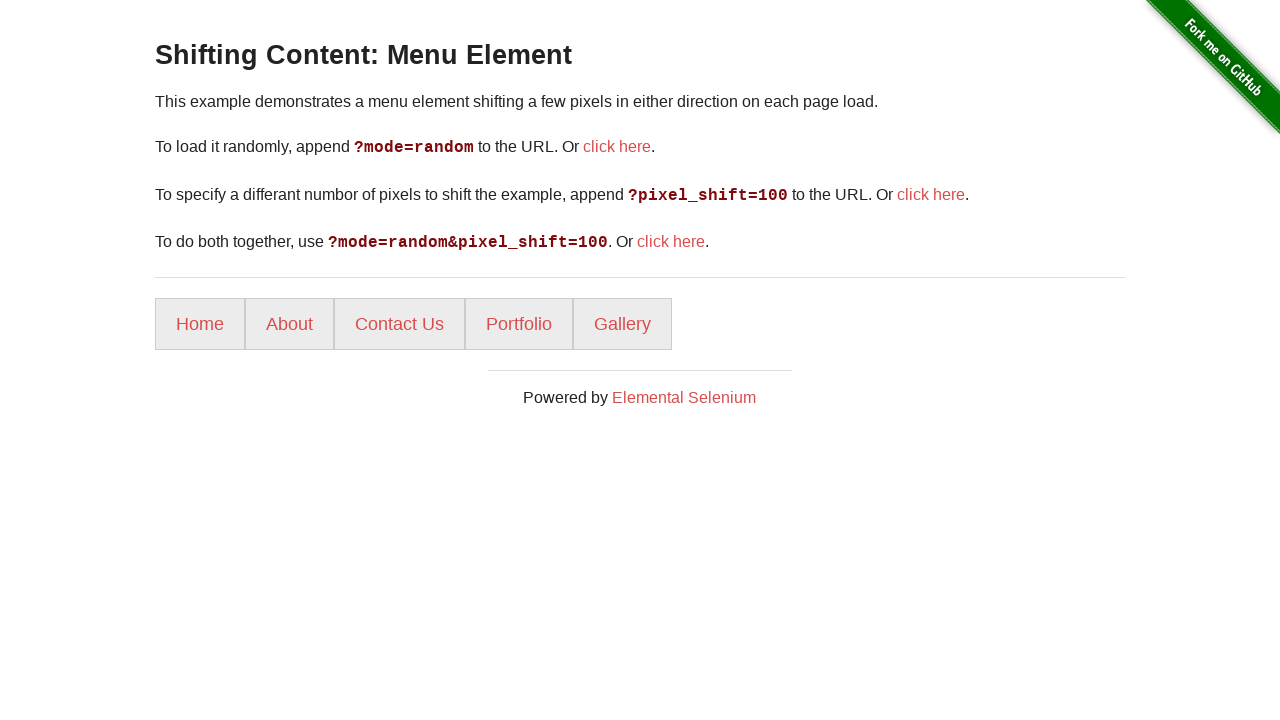

Menu items loaded - li elements are now visible
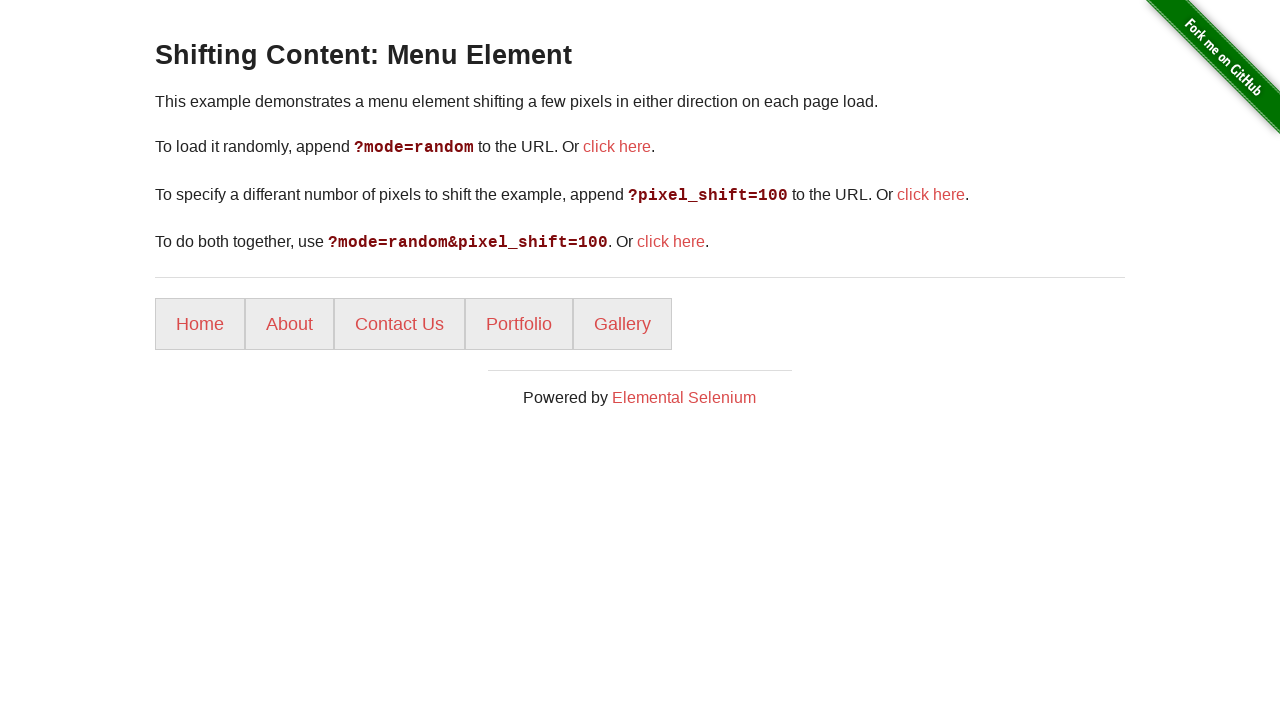

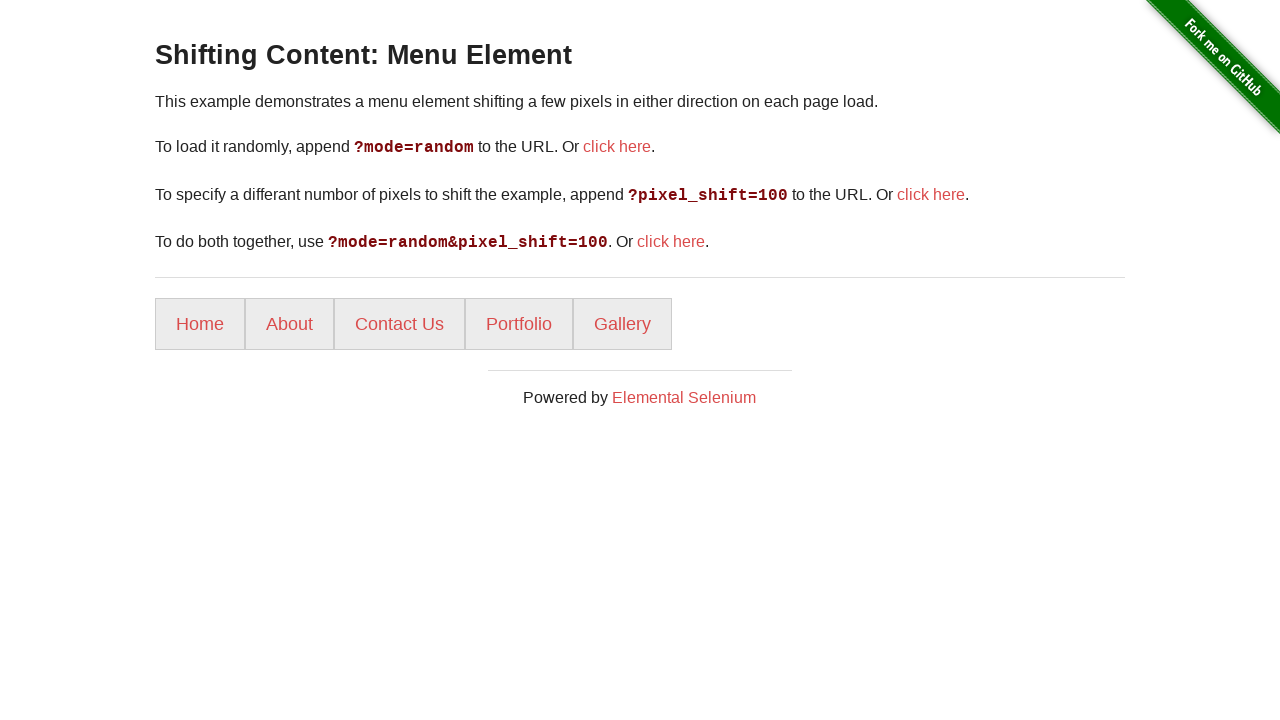